Tests drag and drop functionality by dragging an image from a gallery into a trash container within an iframe

Starting URL: https://www.globalsqa.com/demo-site/draganddrop/

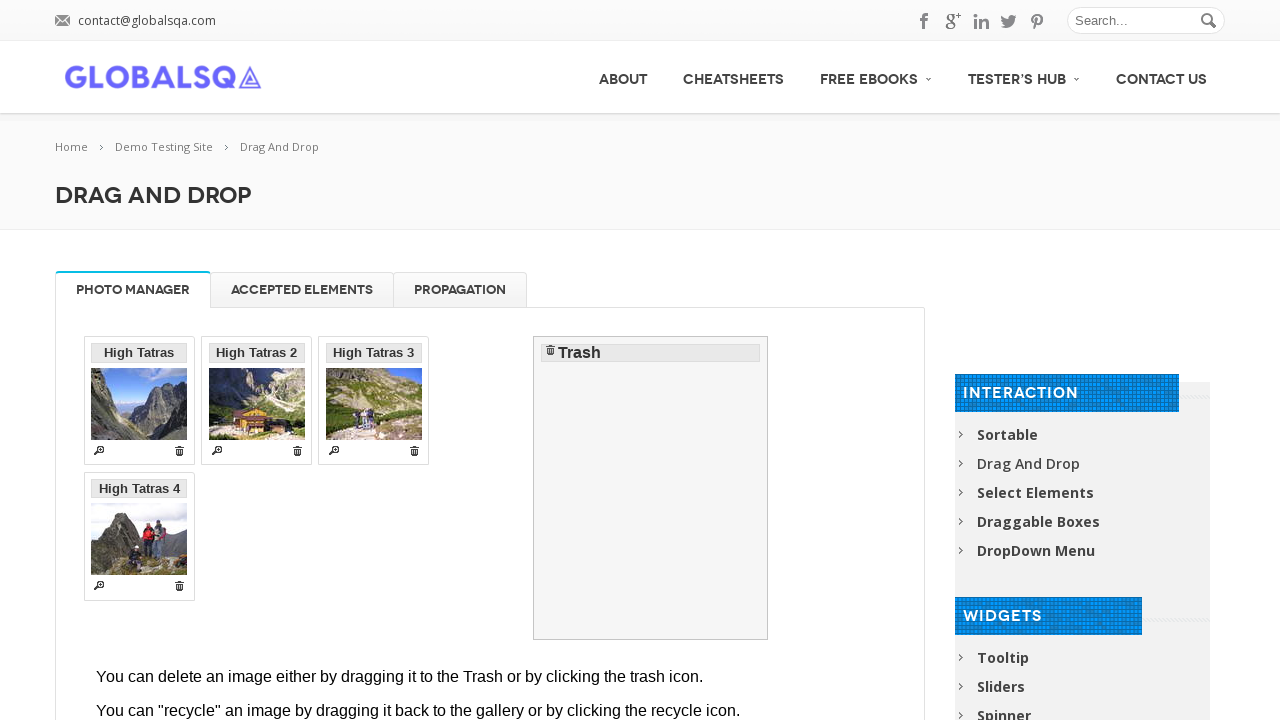

Located iframe containing drag and drop demo
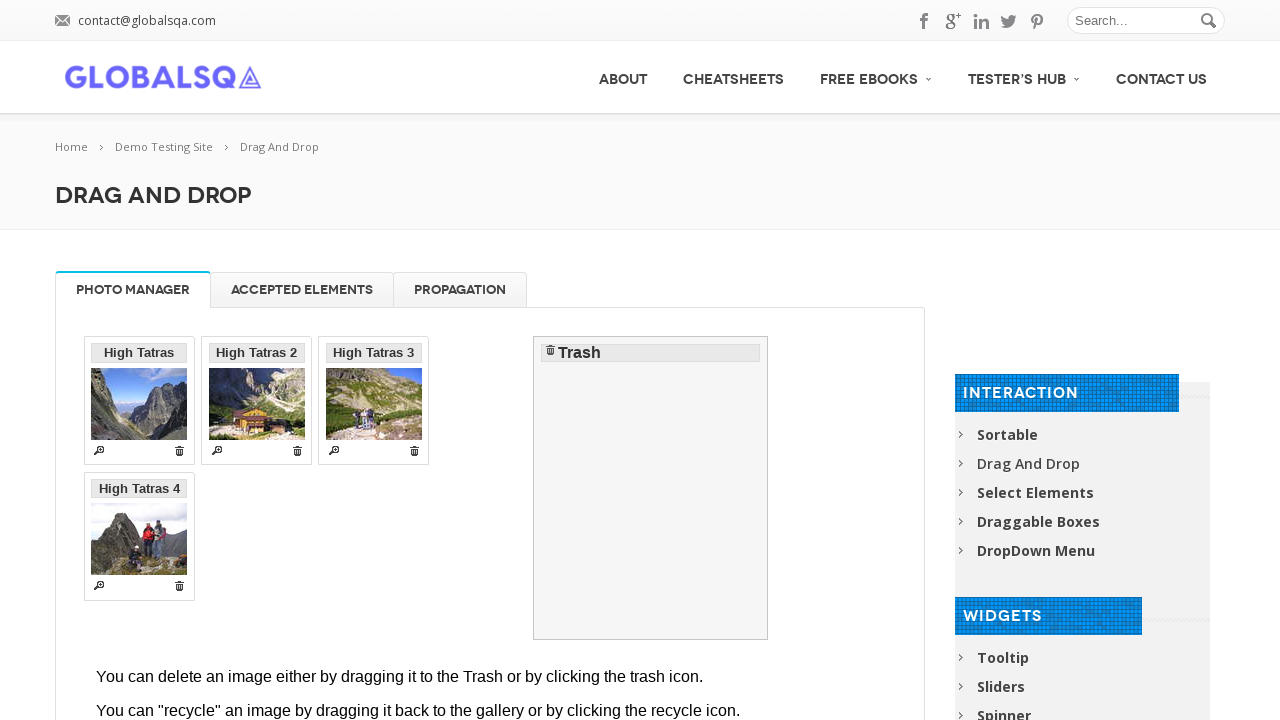

Located source image in gallery
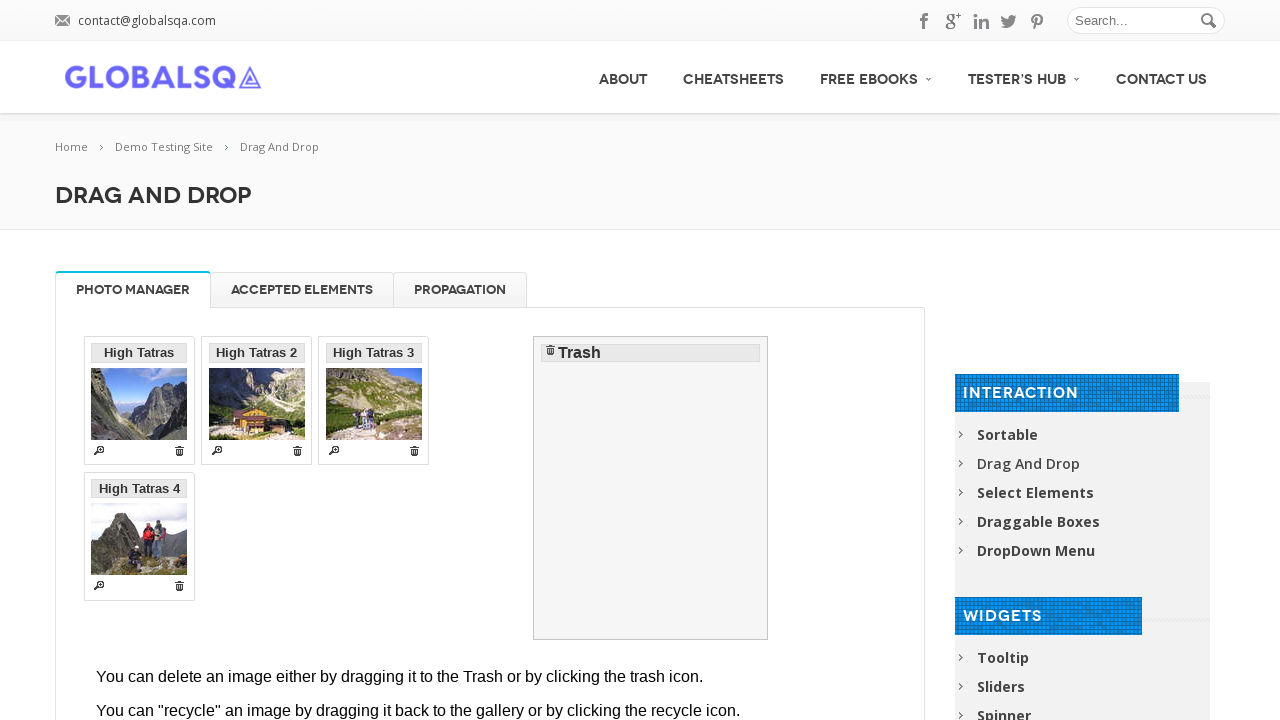

Located target trash container
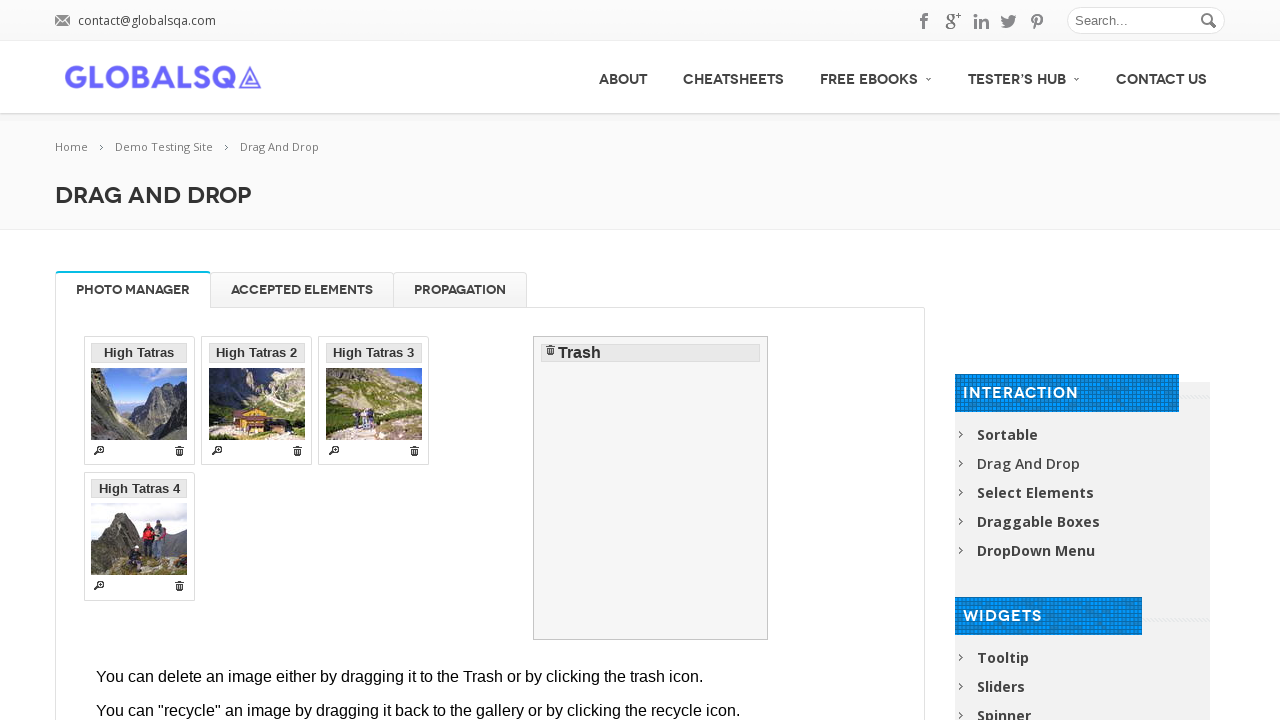

Dragged image from gallery into trash container at (651, 488)
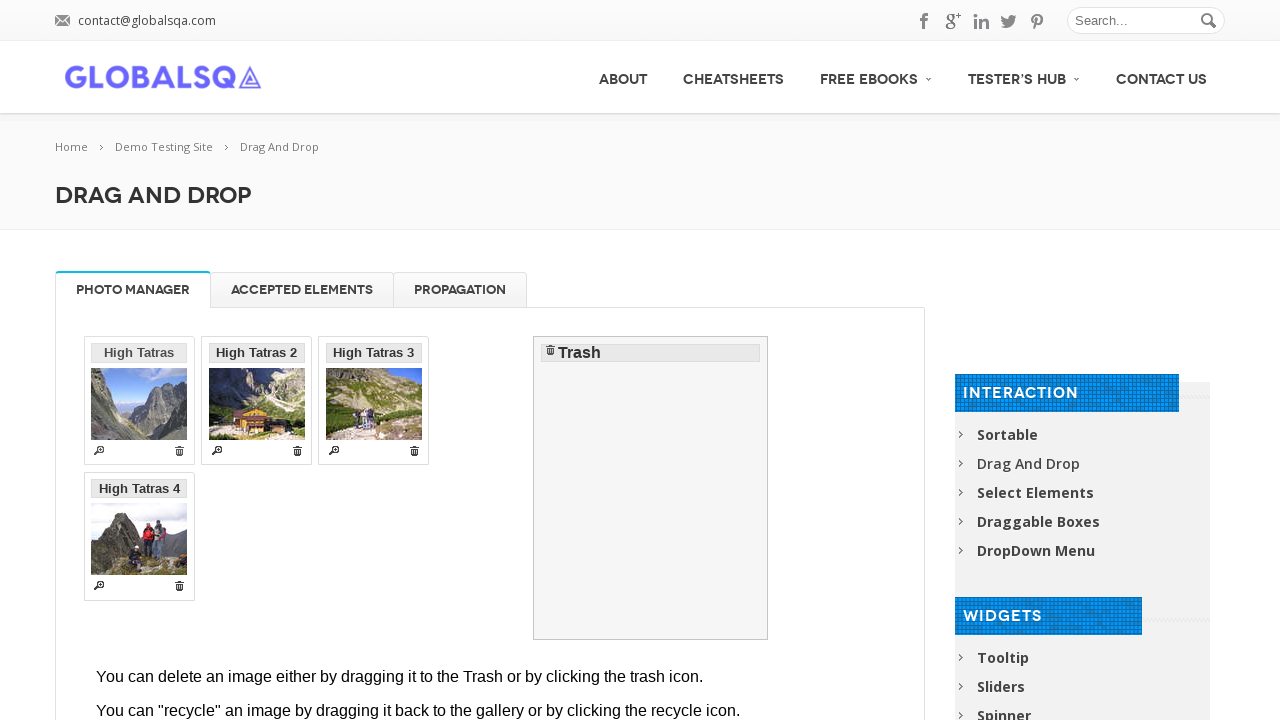

Waited for drag and drop operation to complete
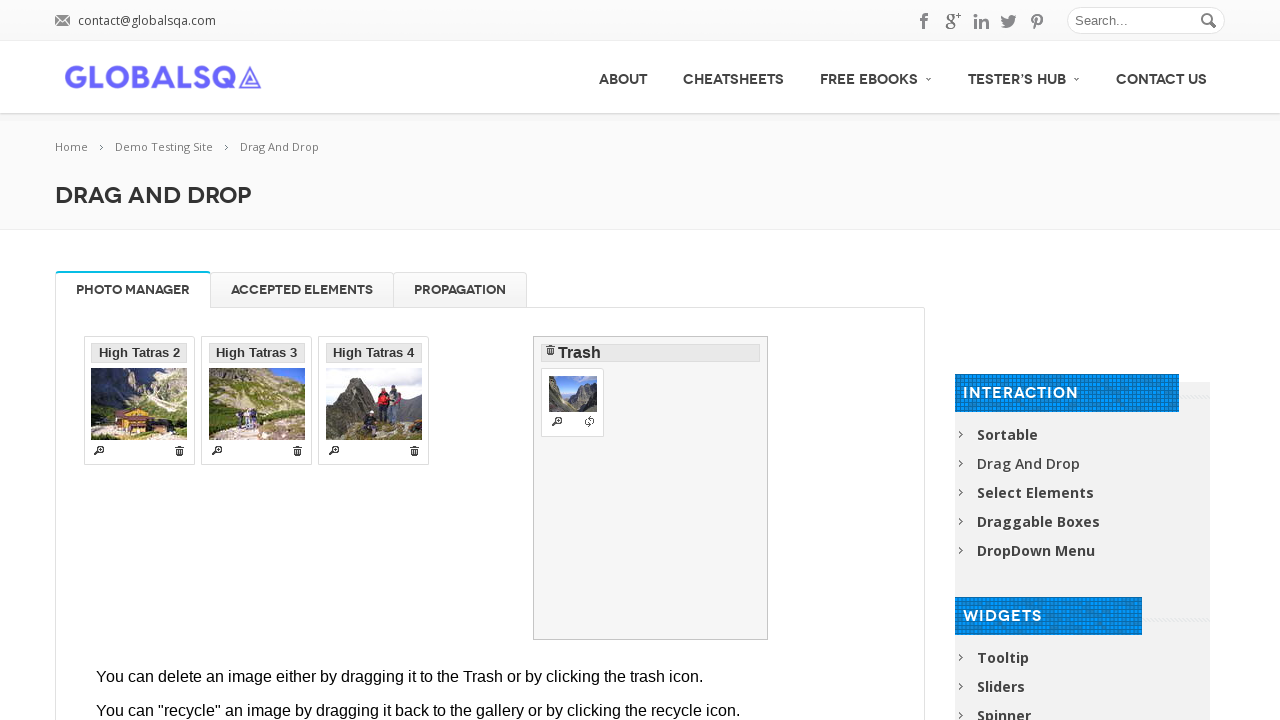

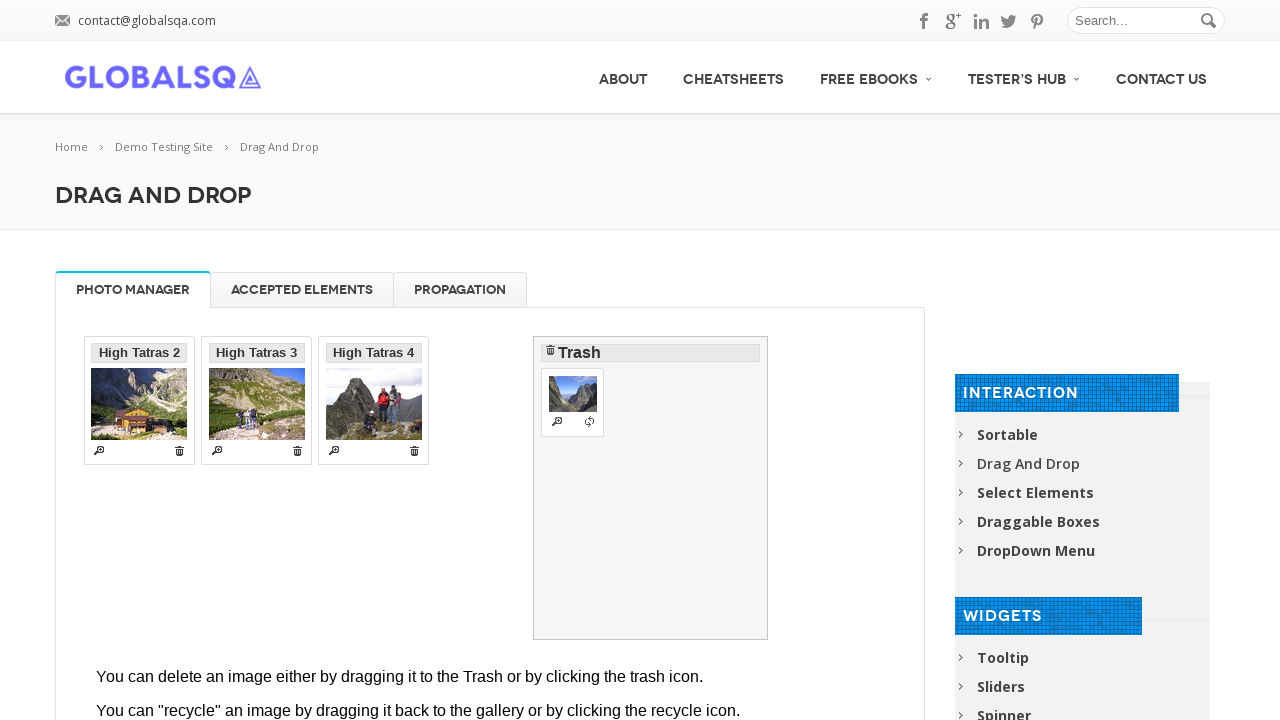